Verifies the first checkbox functionality by clicking to select it, then clicking again to deselect it

Starting URL: https://rahulshettyacademy.com/AutomationPractice/

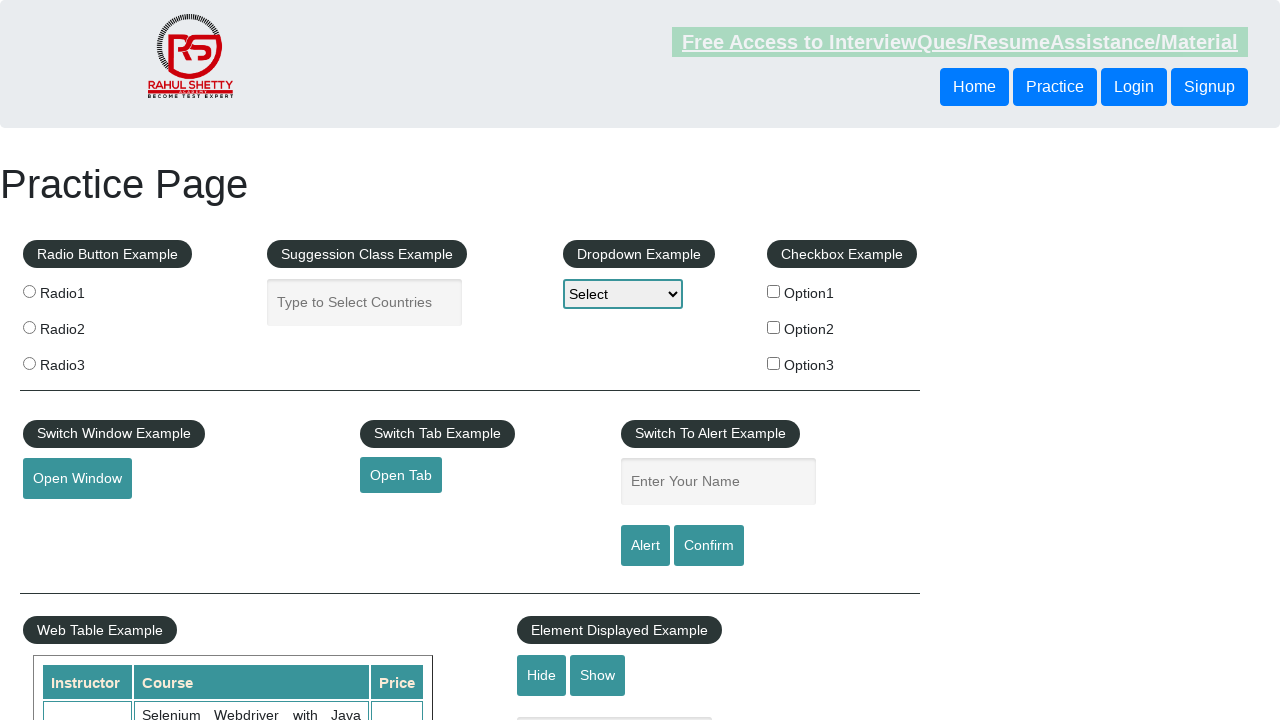

Navigated to AutomationPractice page
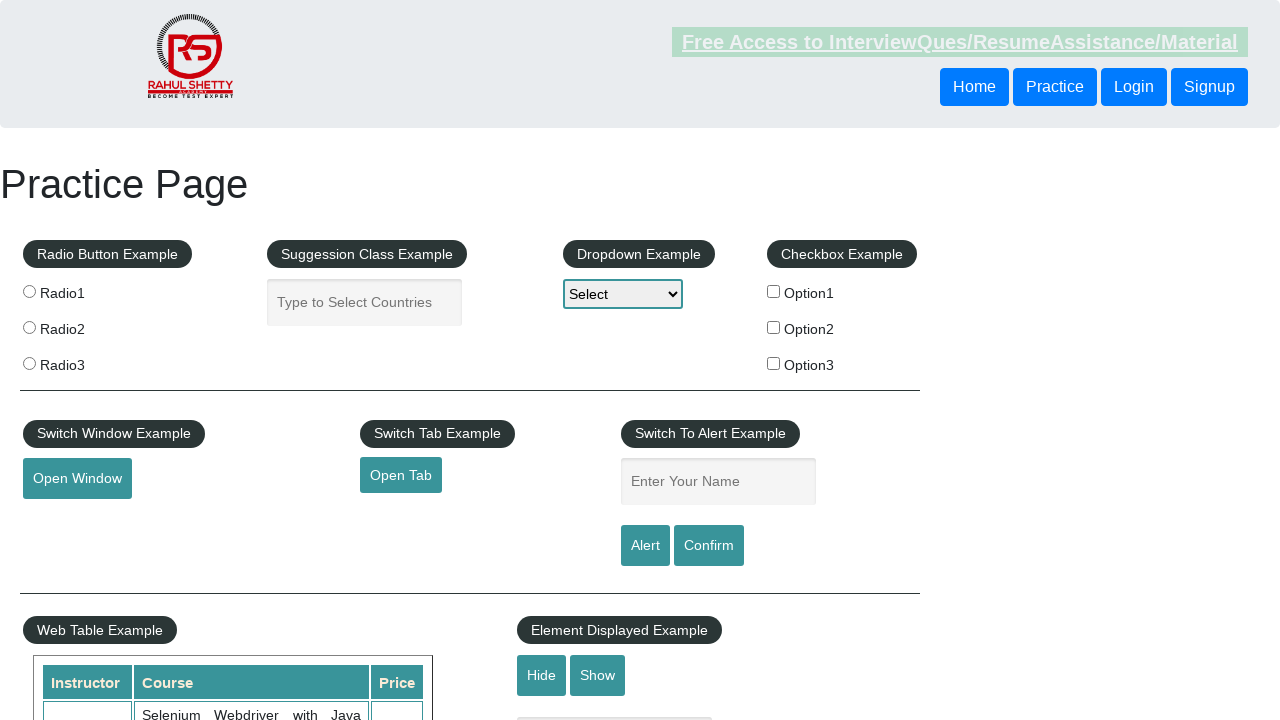

Clicked the first checkbox to select it at (774, 291) on #checkBoxOption1
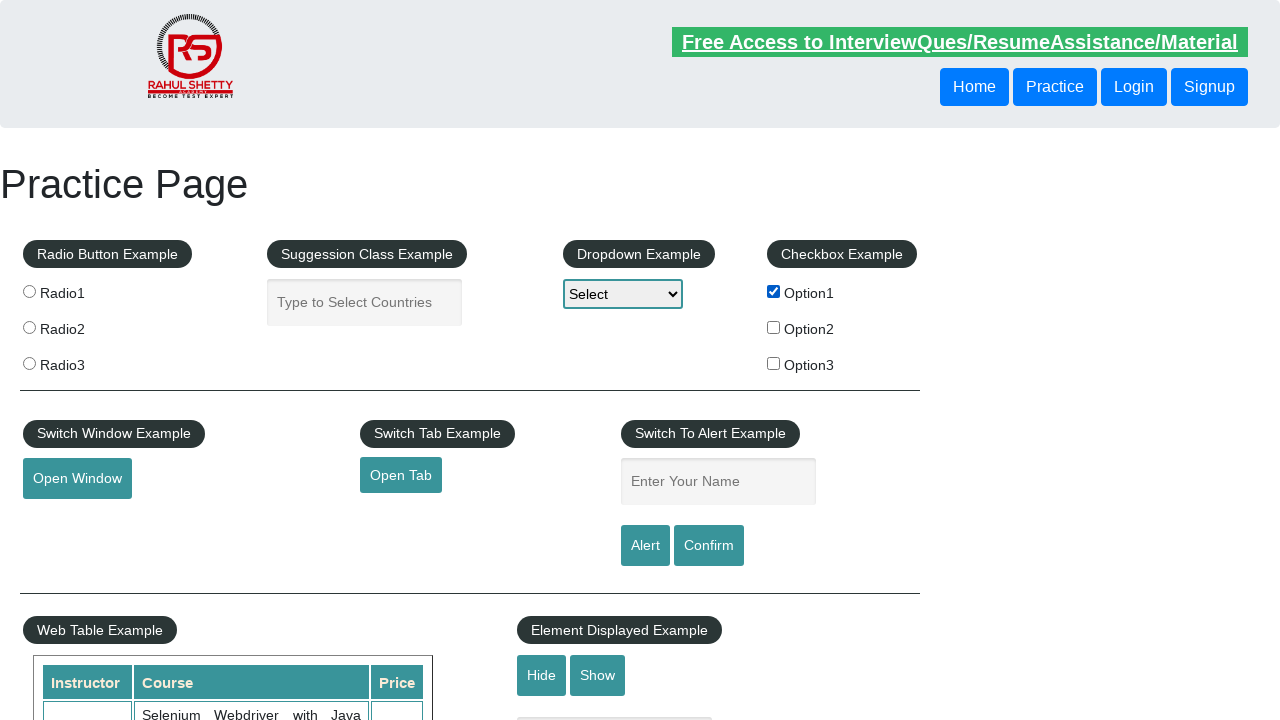

Verified that the first checkbox is selected
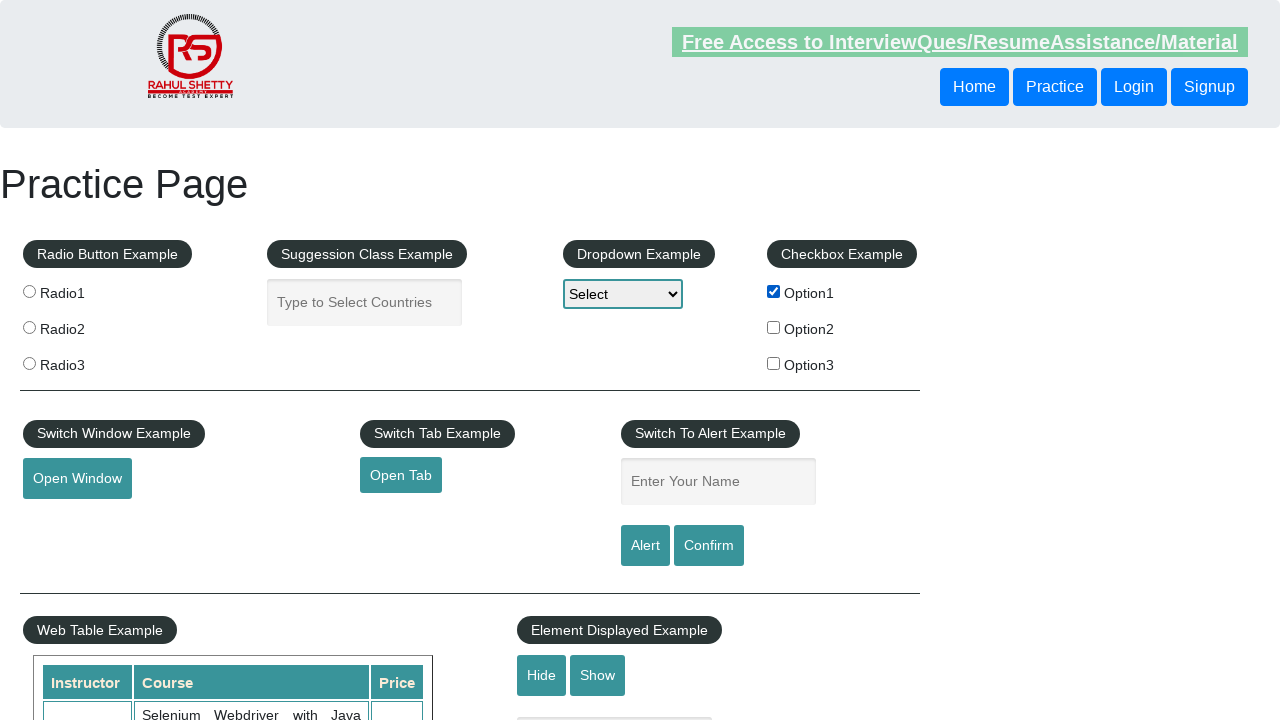

Clicked the first checkbox again to deselect it at (774, 291) on #checkBoxOption1
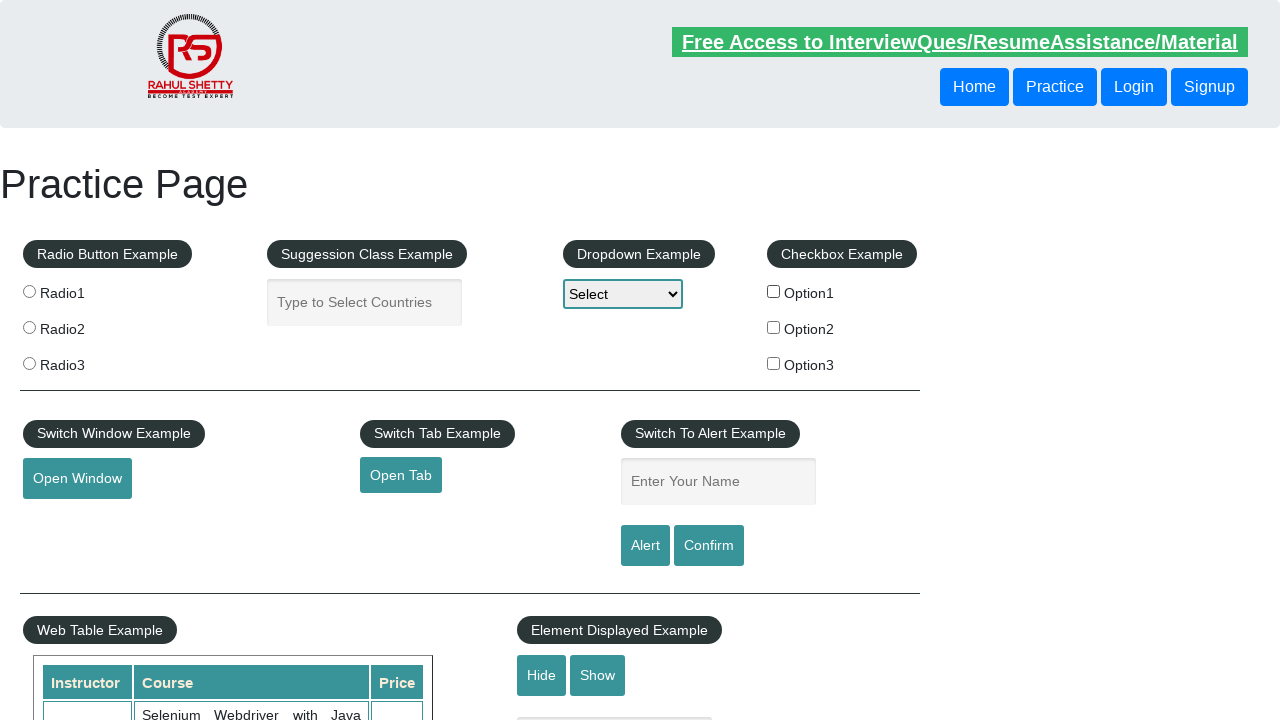

Verified that the first checkbox is deselected
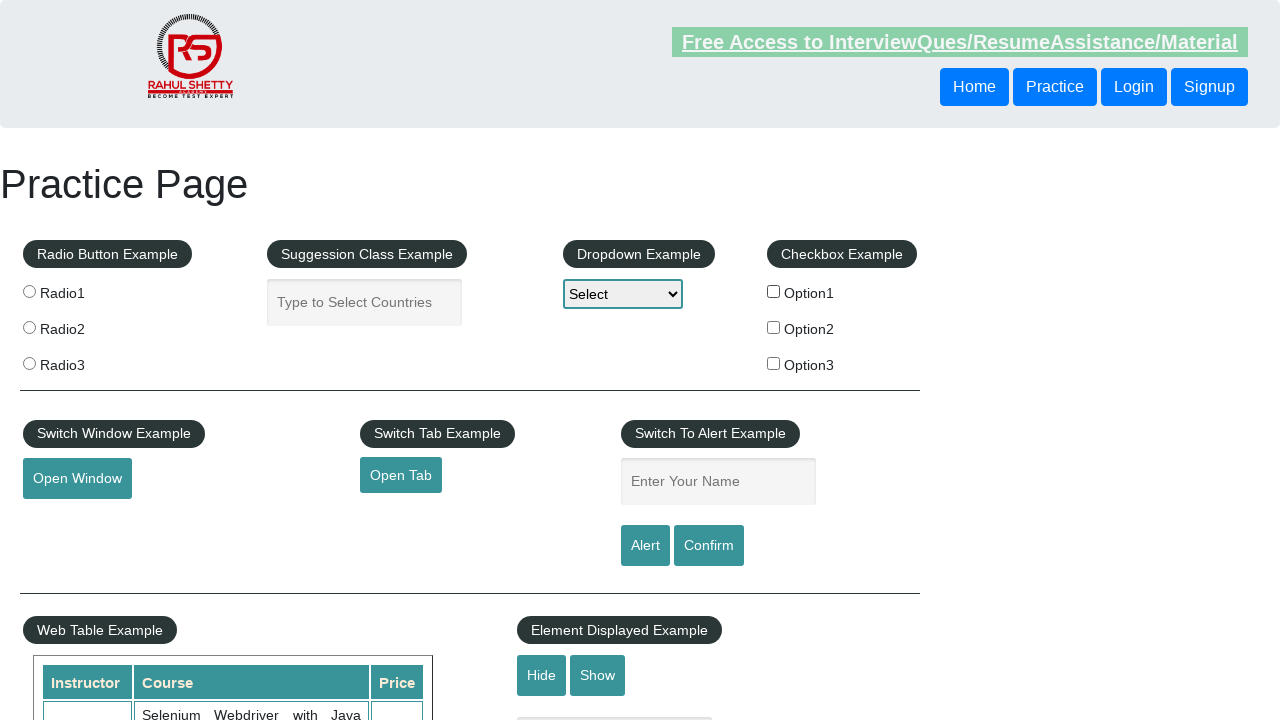

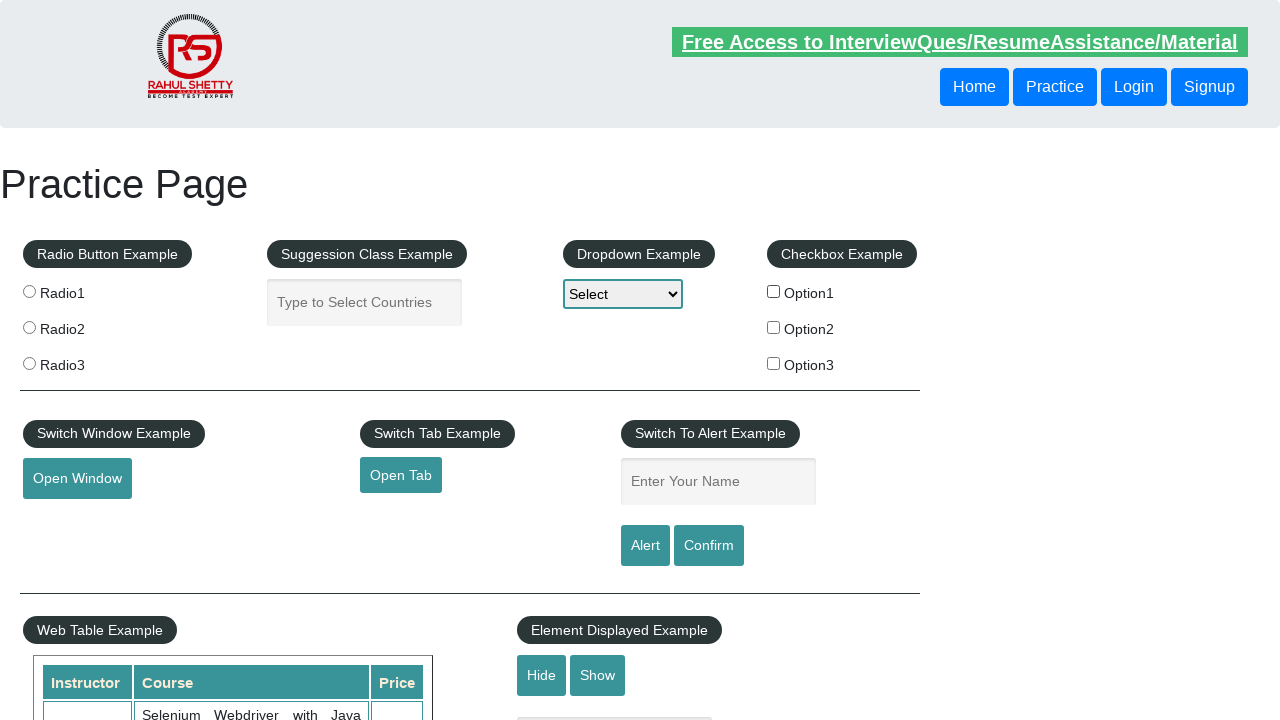